Tests click and hold functionality on a horizontal slider by clicking the slider element, holding it, moving it horizontally by an offset, and then releasing.

Starting URL: https://the-internet.herokuapp.com/horizontal_slider

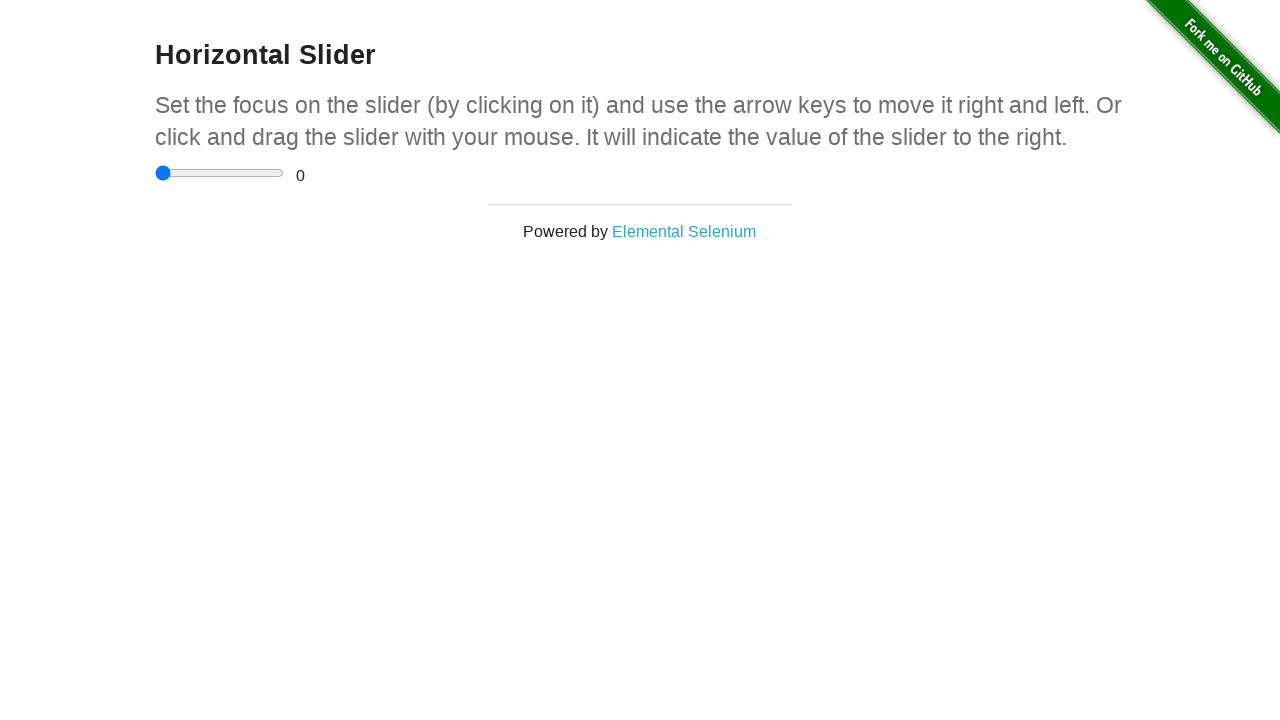

Located horizontal slider element
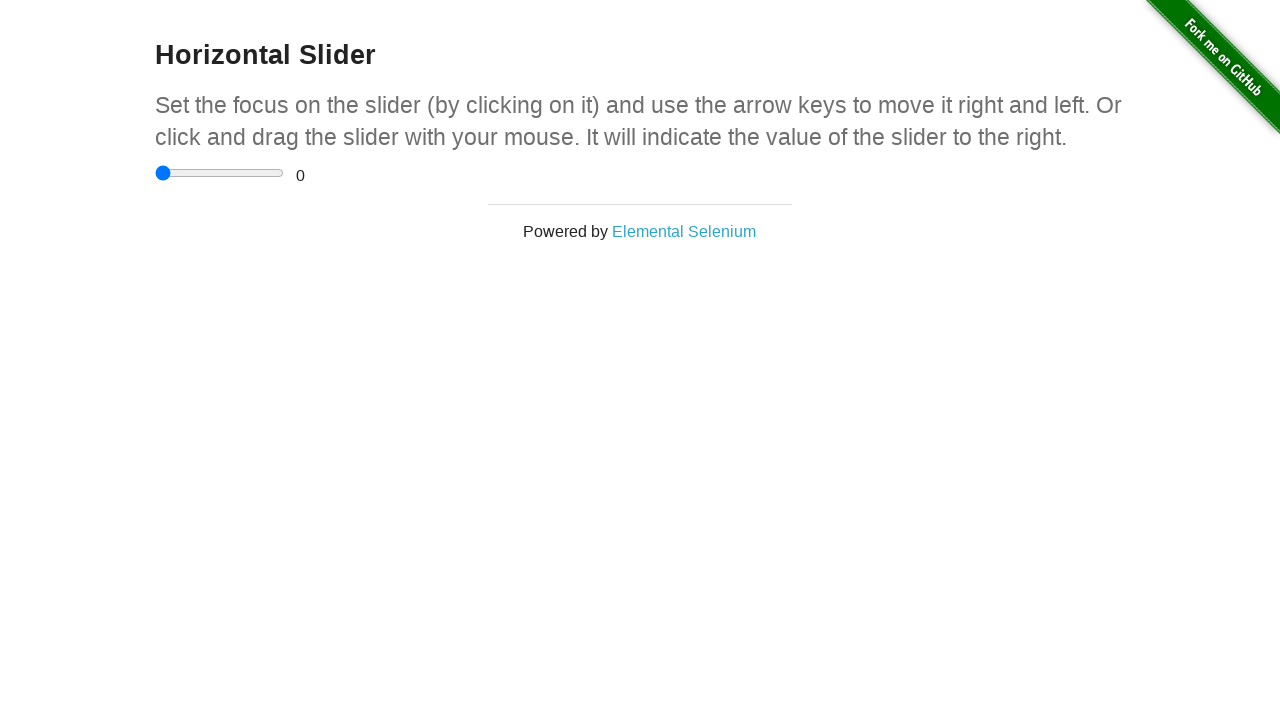

Slider element is now visible
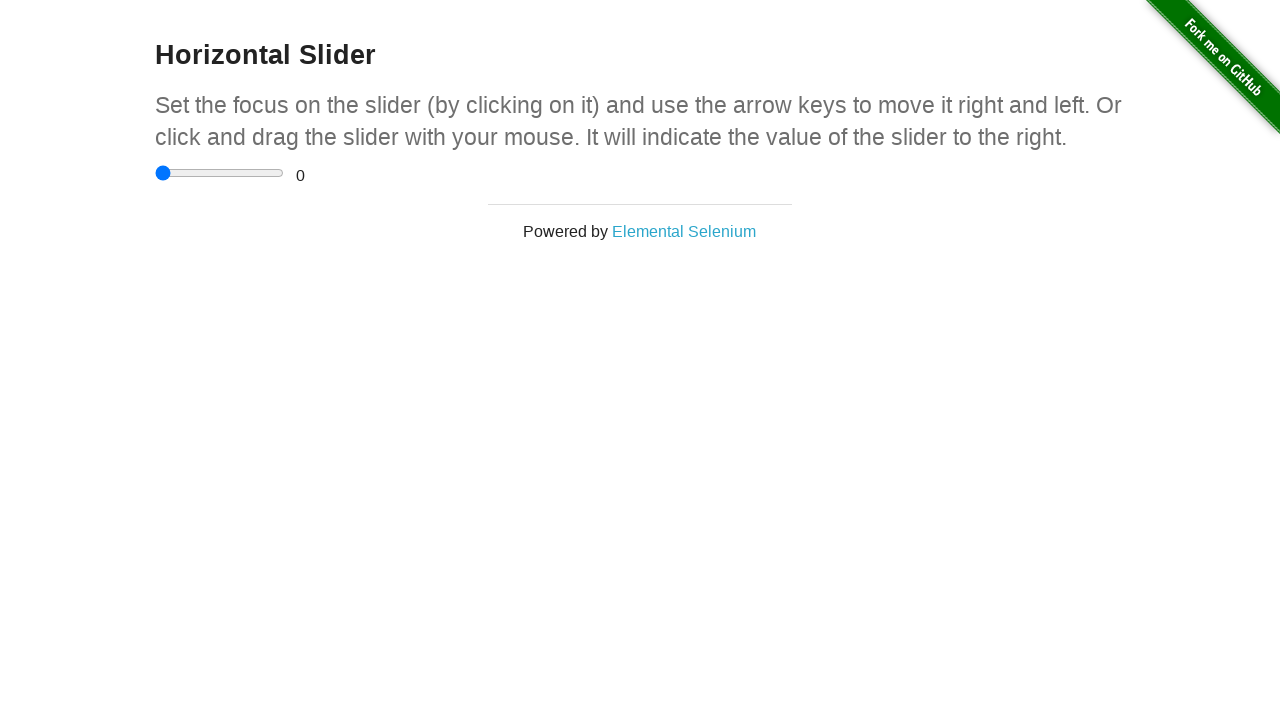

Retrieved bounding box dimensions of the slider
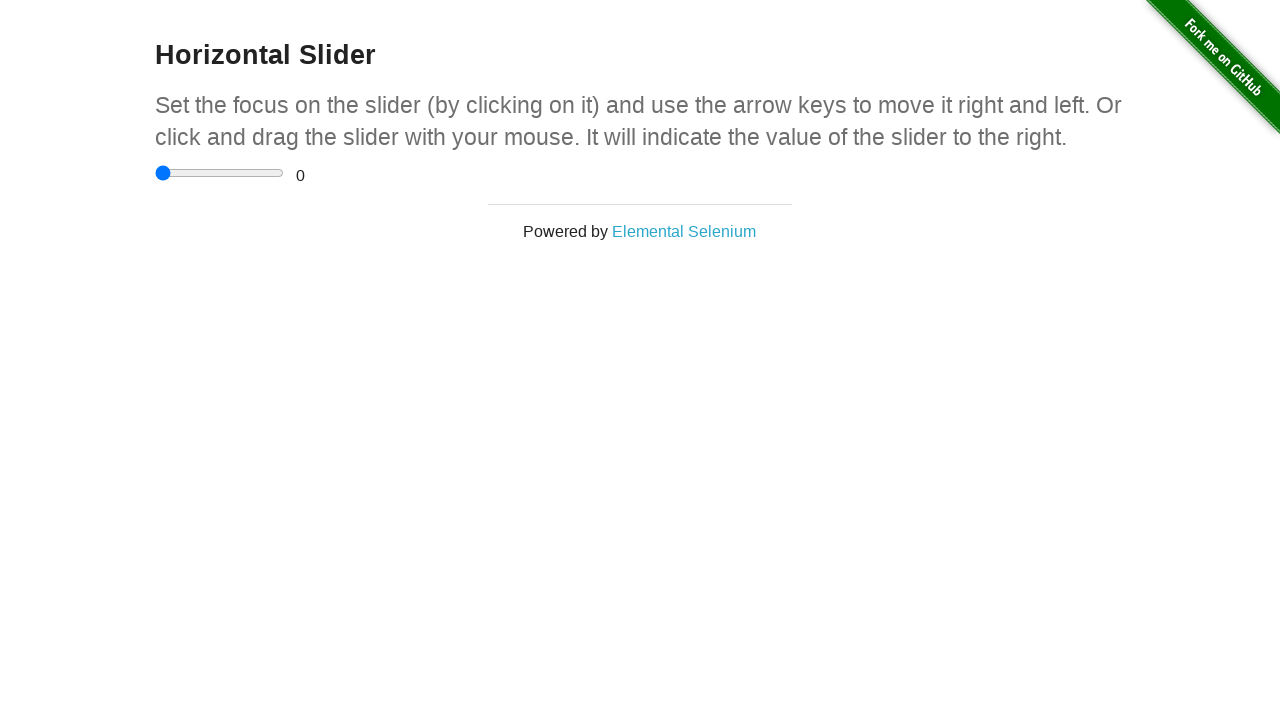

Calculated center position of the slider
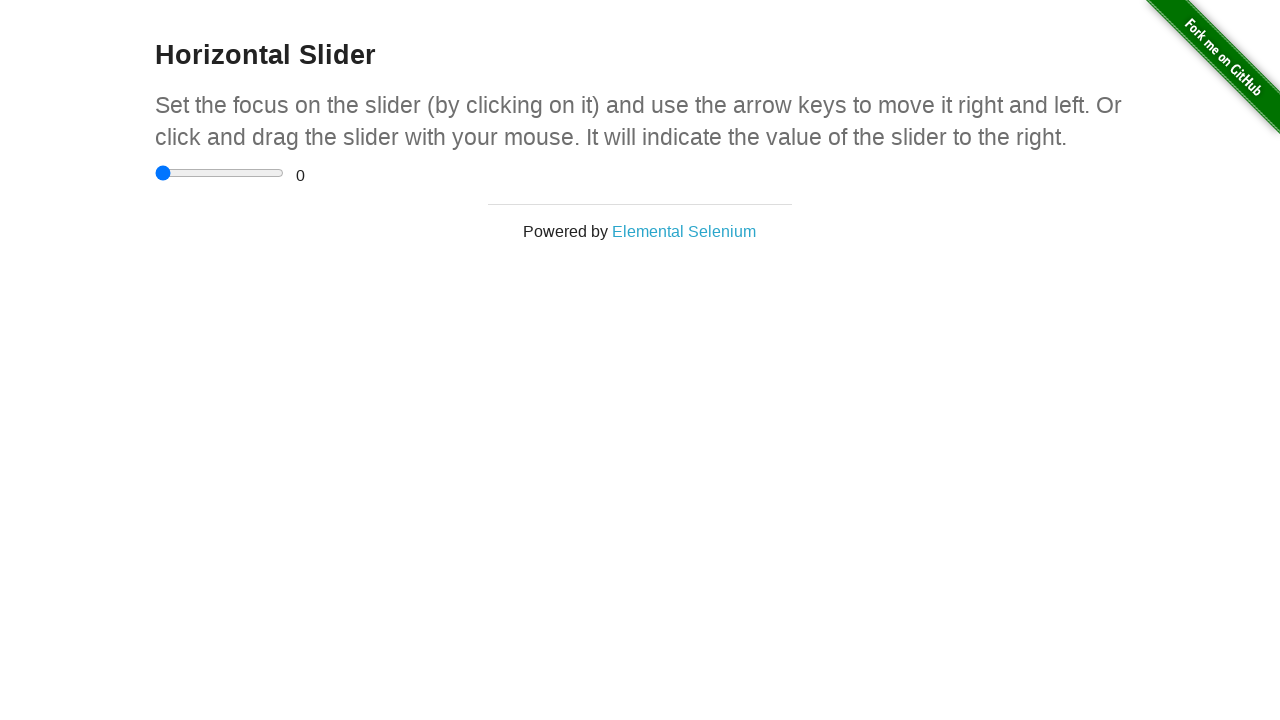

Moved mouse to slider center position at (220, 173)
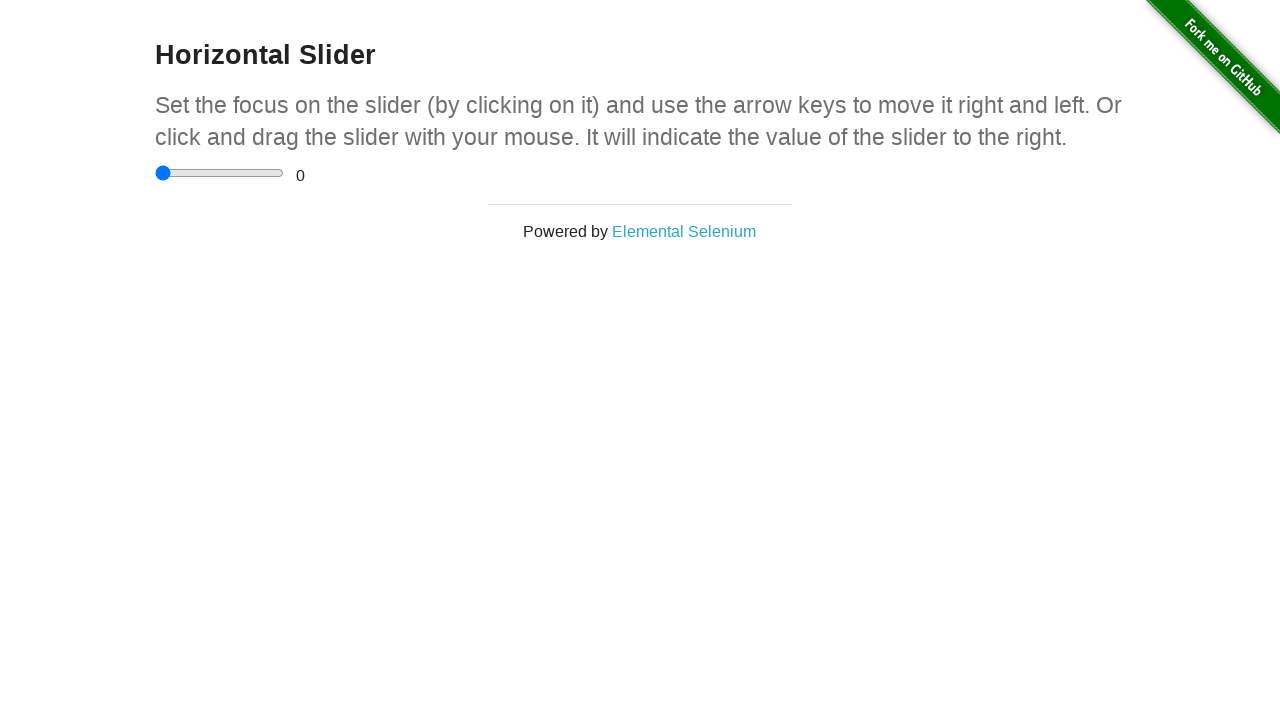

Pressed down mouse button on slider at (220, 173)
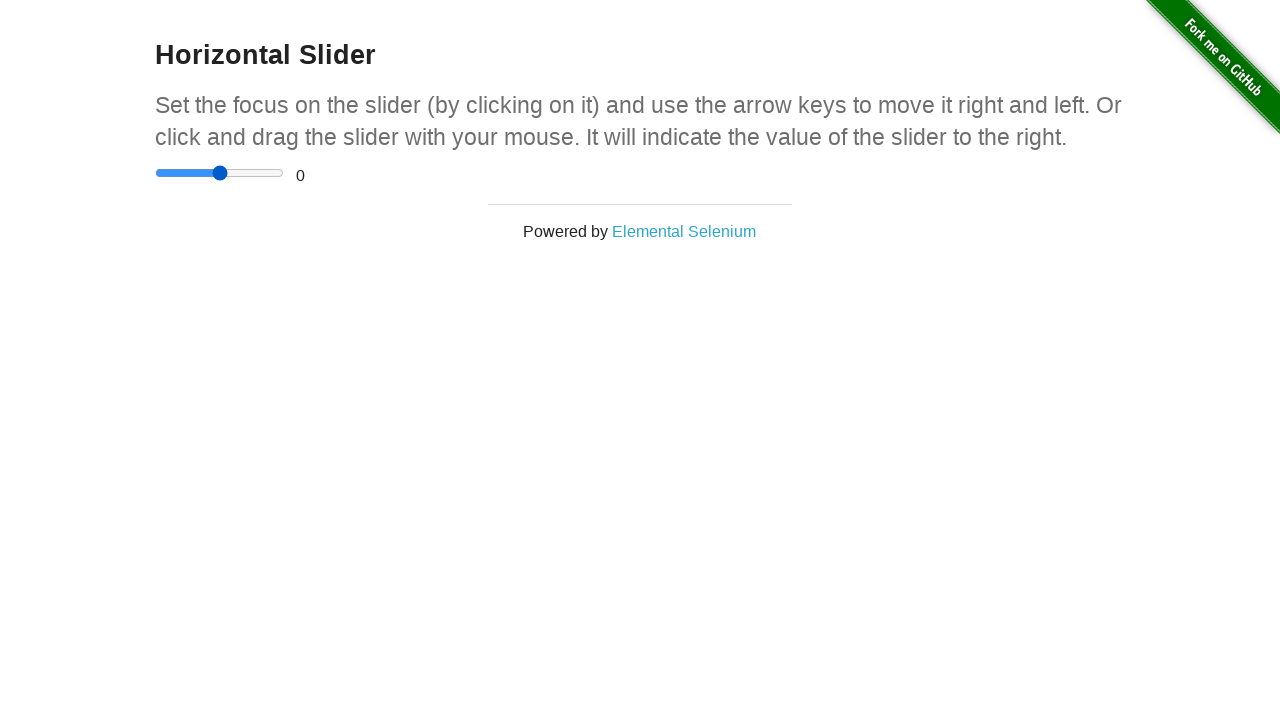

Dragged slider 10 pixels to the right at (230, 173)
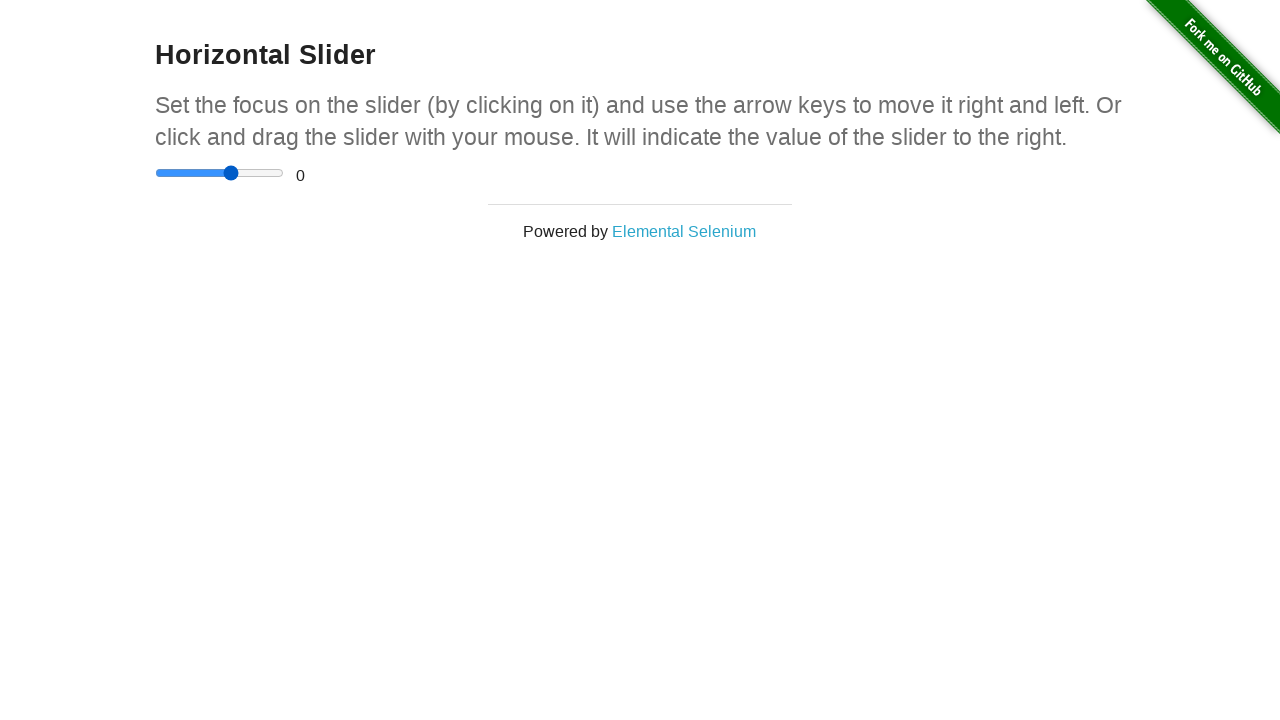

Released mouse button, completing the slider drag action at (230, 173)
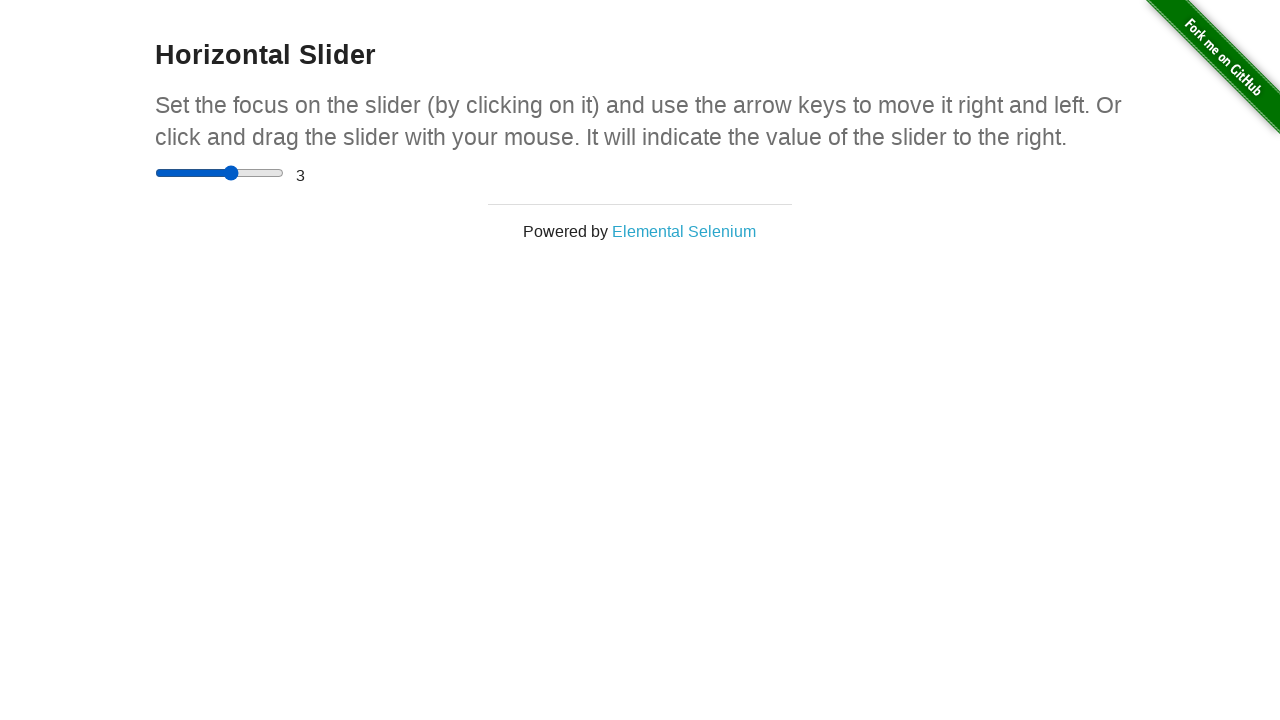

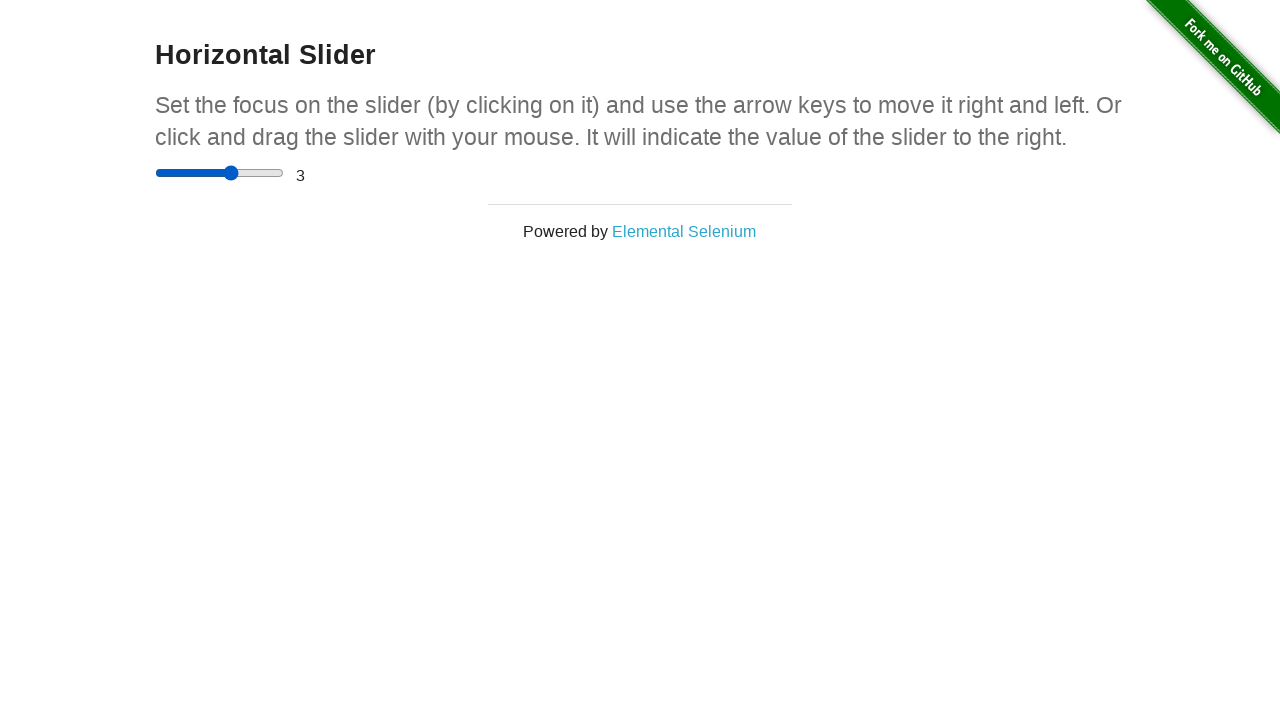